Tests multiple window handling by clicking a link that opens a new window, then switching between windows and verifying the titles

Starting URL: http://the-internet.herokuapp.com/windows

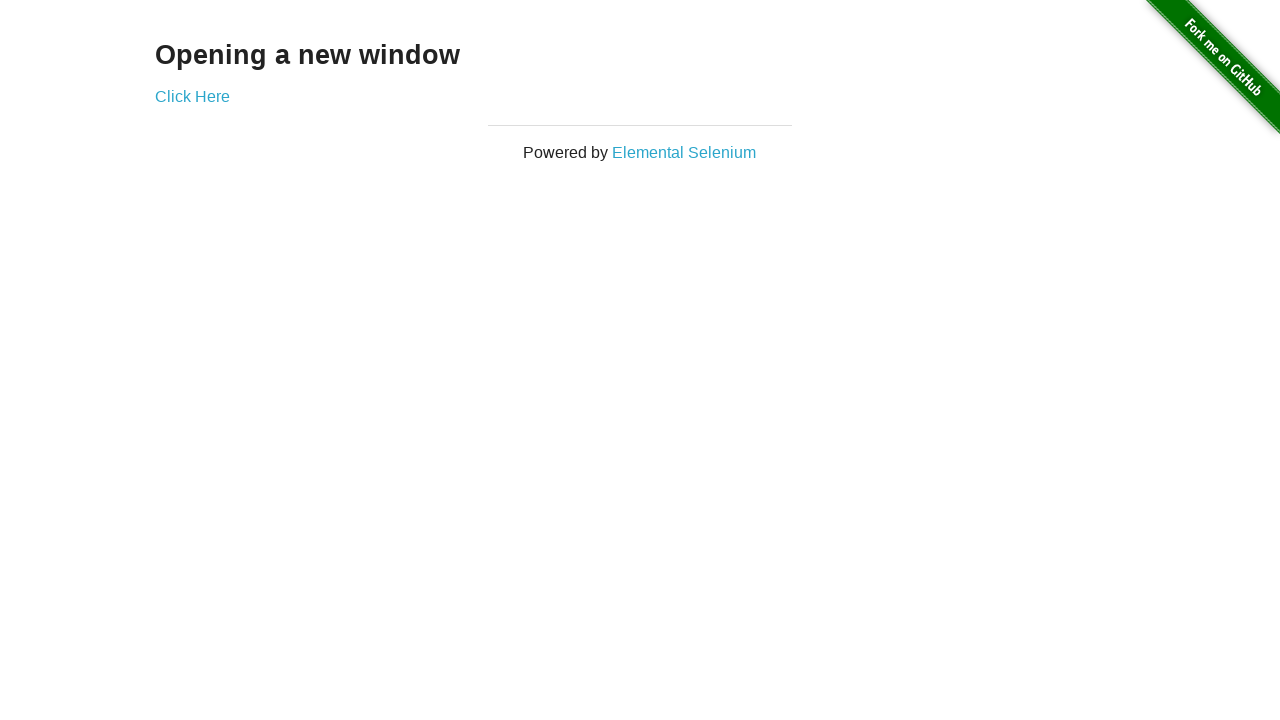

Clicked link to open new window at (192, 96) on .example > a
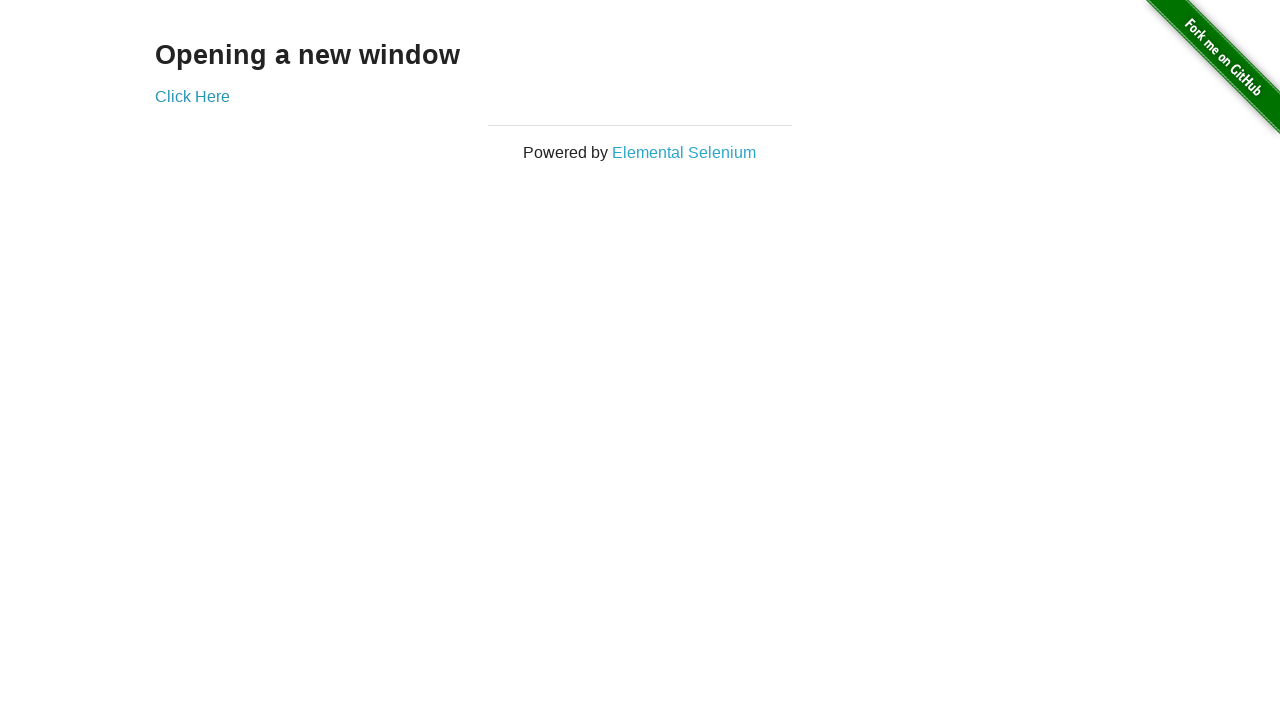

New window opened and captured
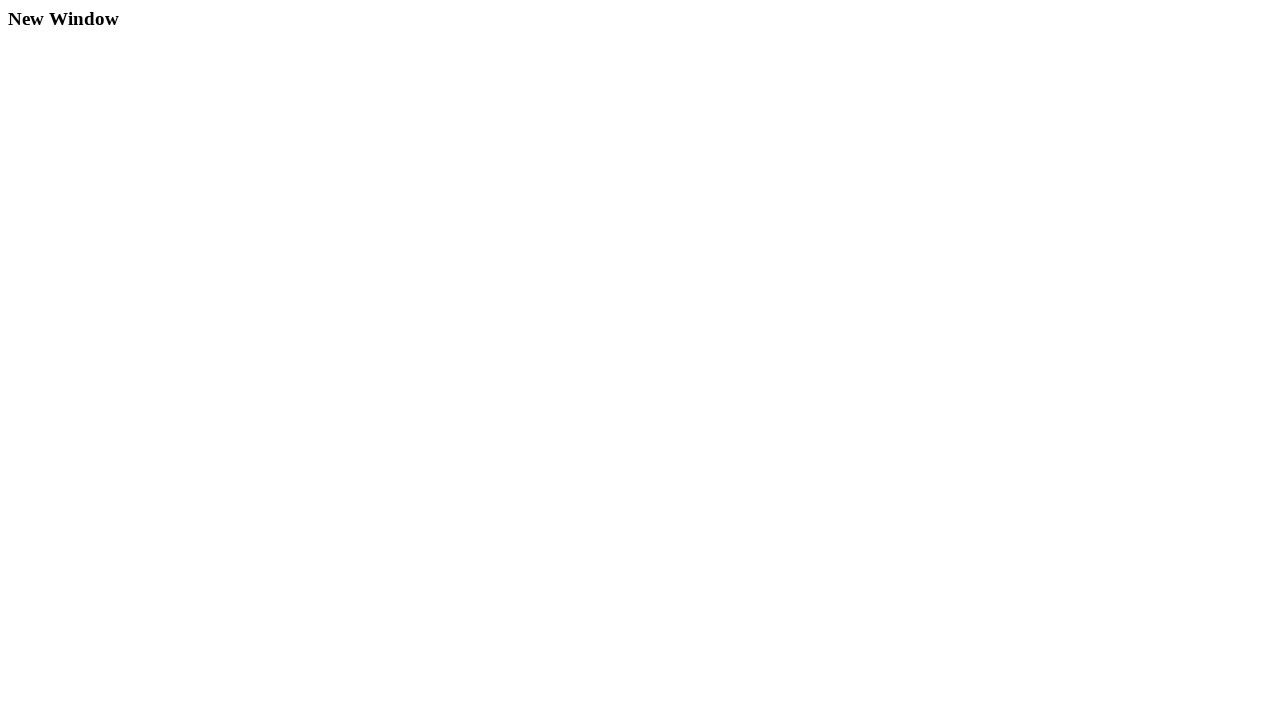

New window finished loading
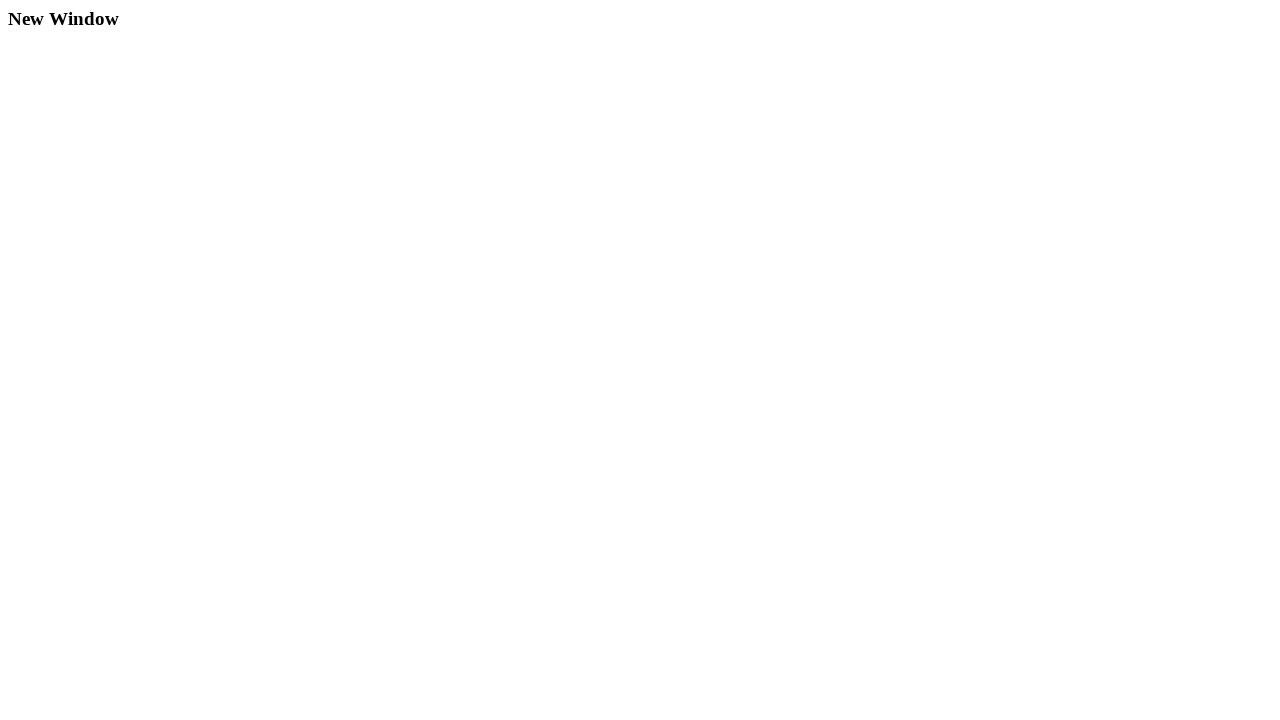

Verified original window title is not 'New Window'
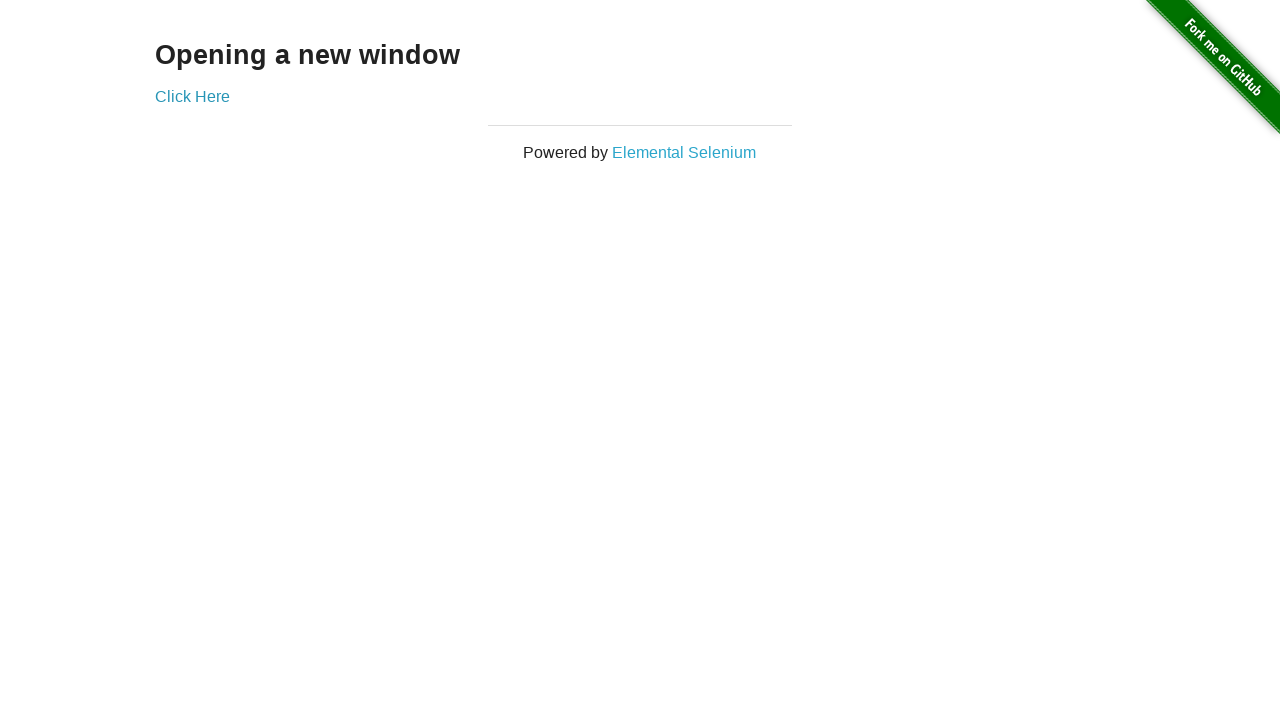

Verified new window title is 'New Window'
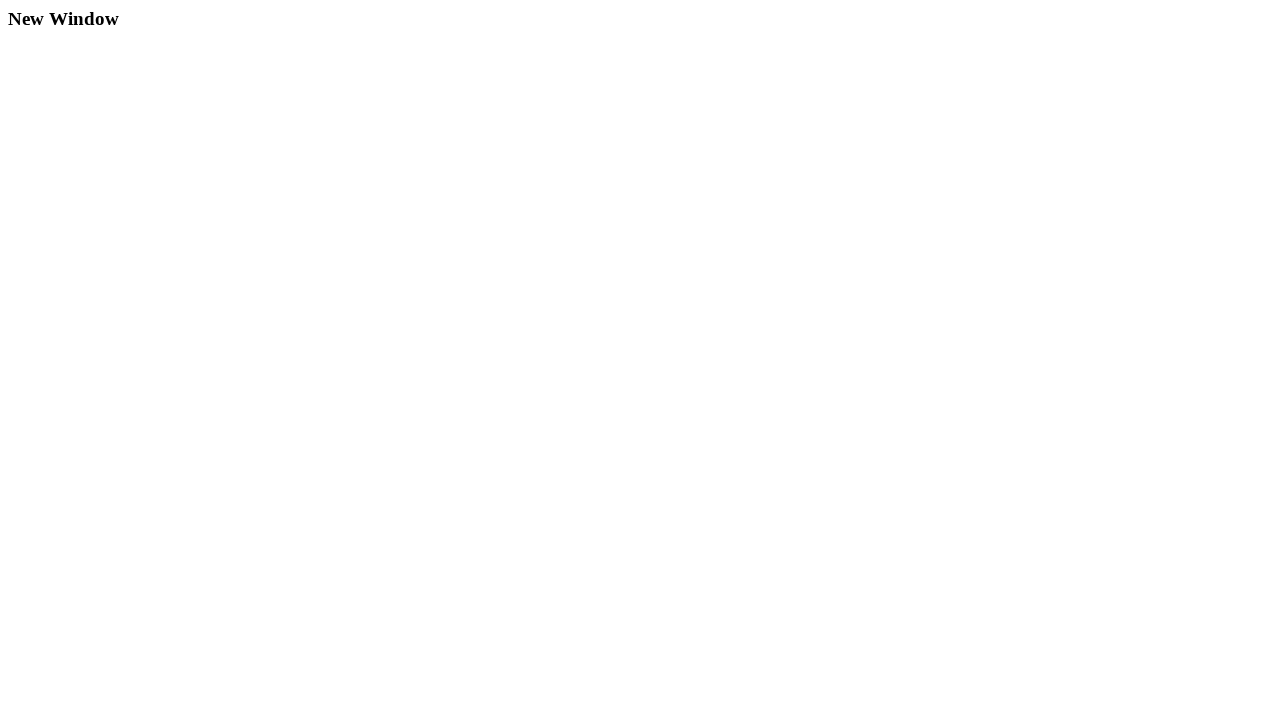

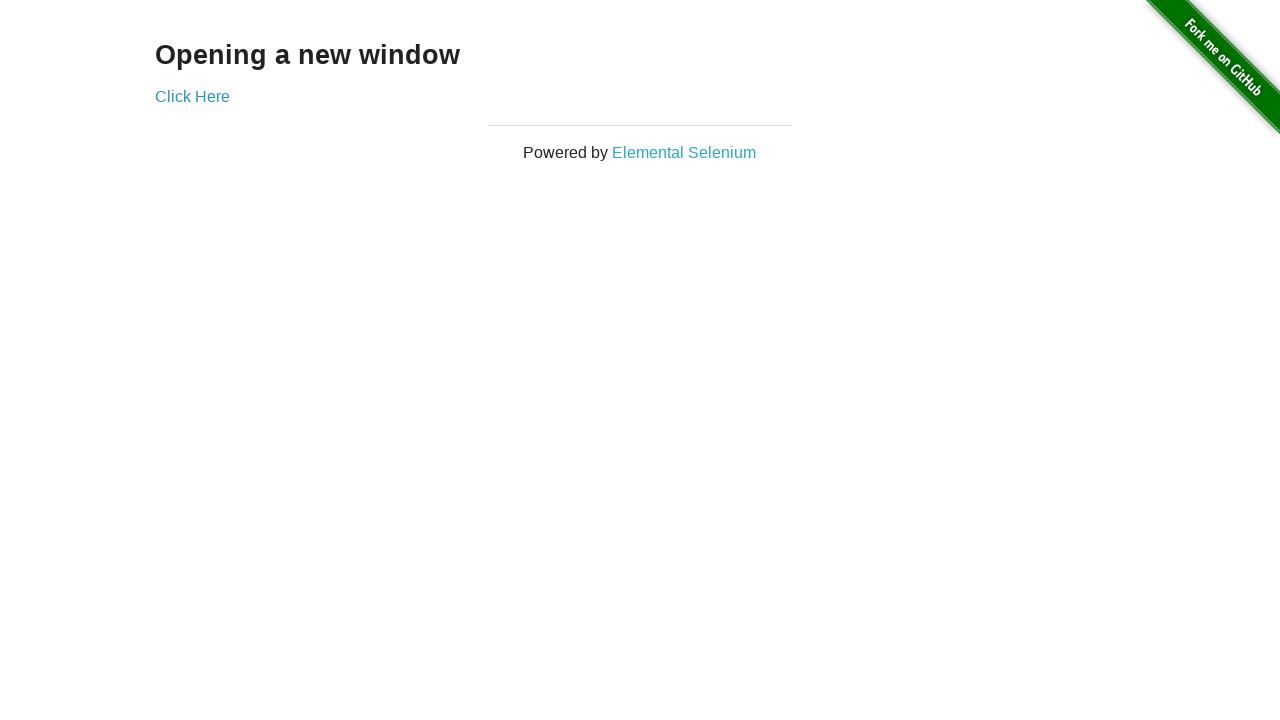